Tests file download functionality by clicking a download button and verifying the download completes

Starting URL: https://testpages.eviltester.com/styled/download/download-via-js.html

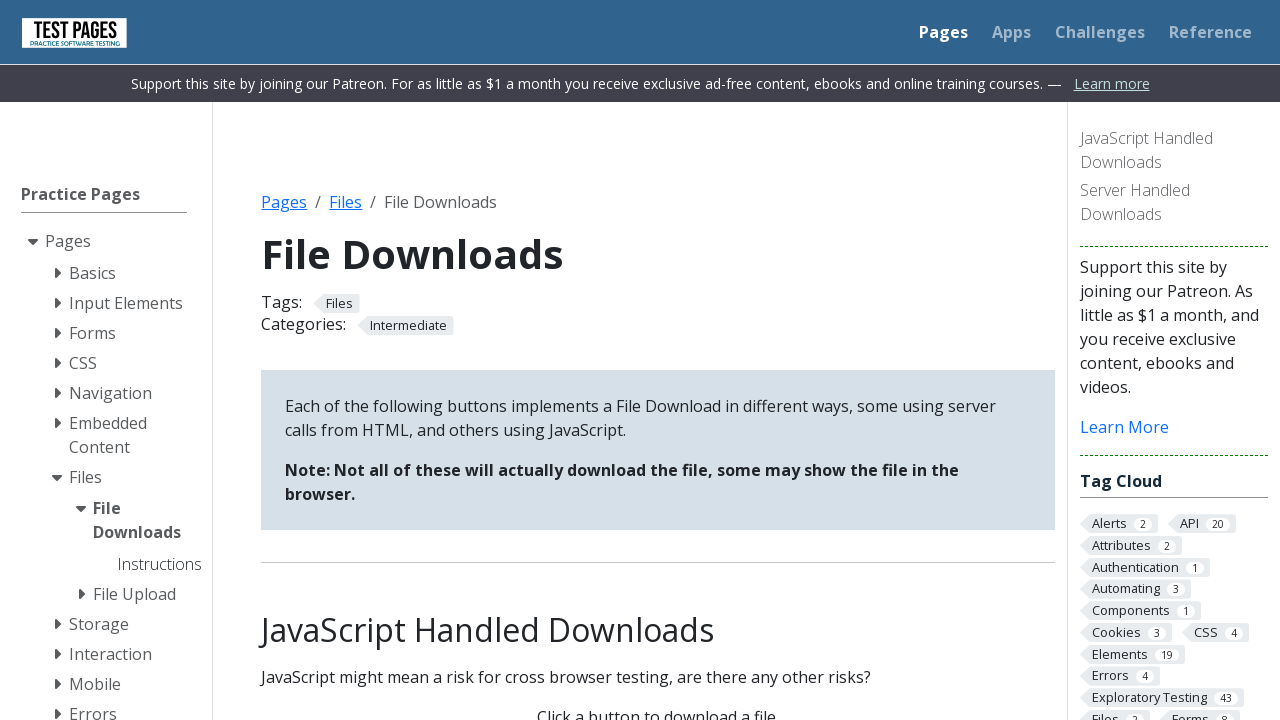

Navigated to download test page
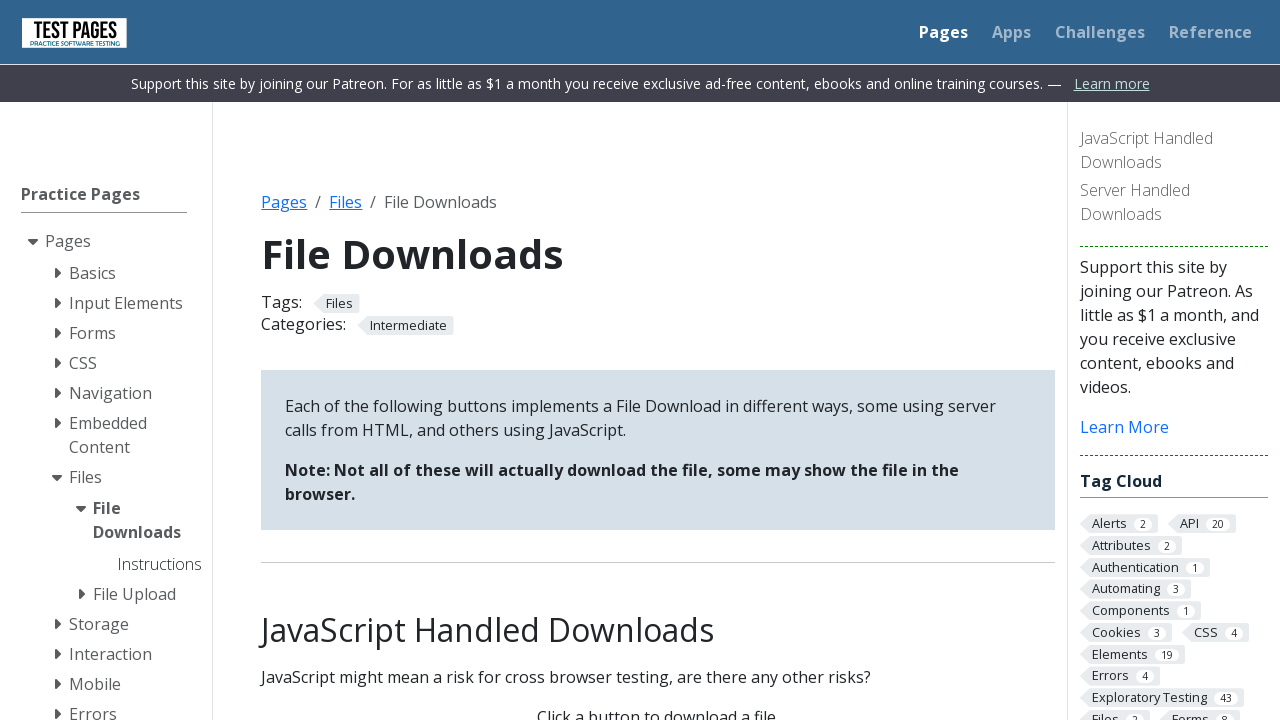

Clicked download button to trigger file download at (658, 361) on button#direct-download
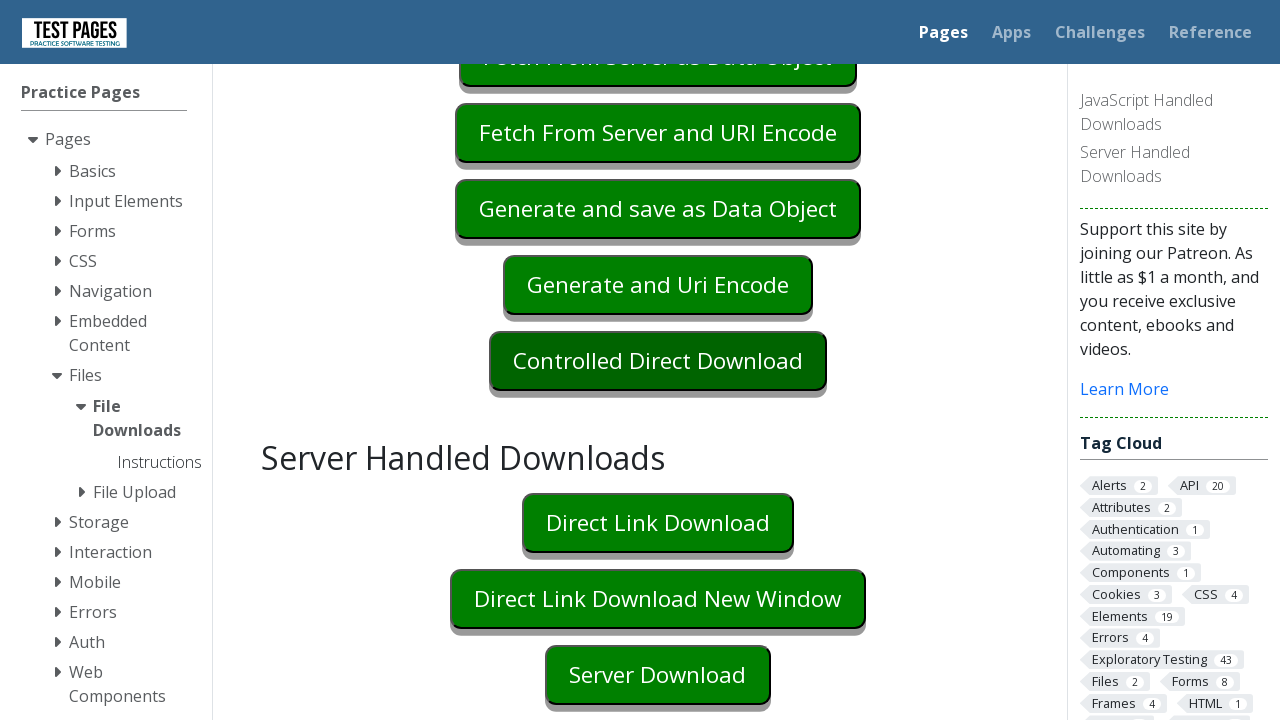

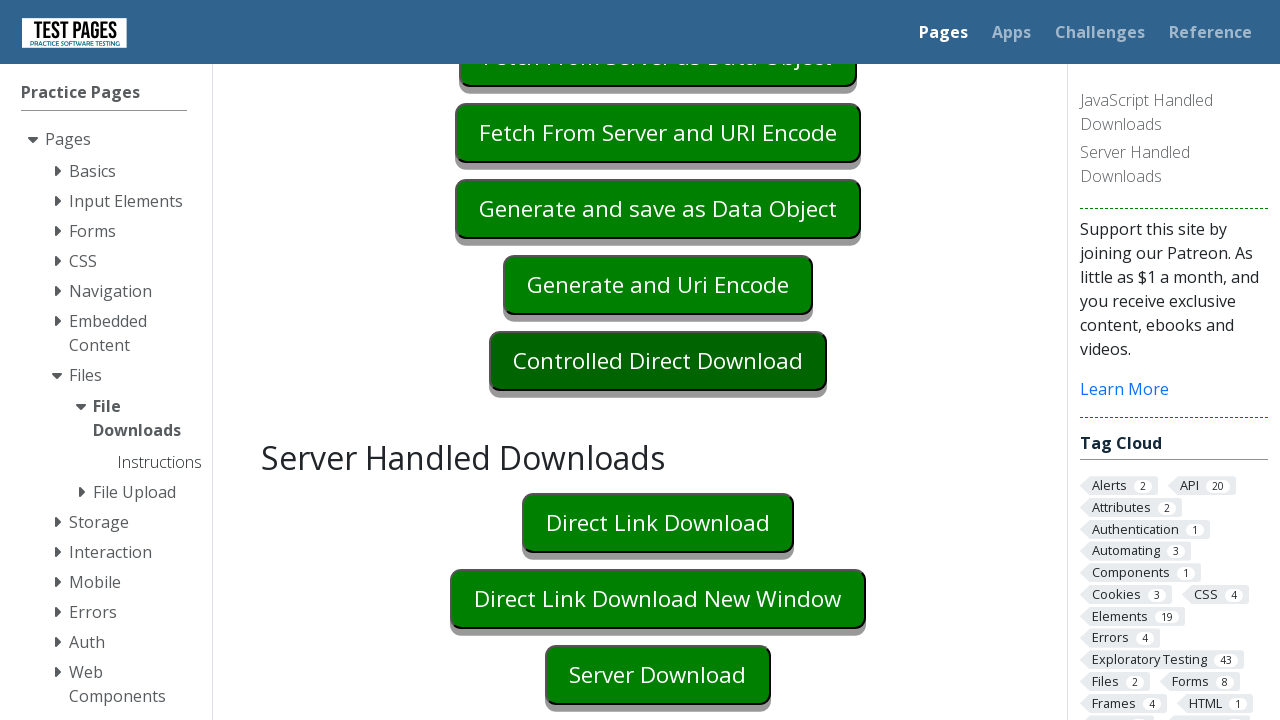